Tests a math problem solving form by reading two numbers, calculating their sum, selecting the answer from a dropdown, and submitting the form

Starting URL: http://suninjuly.github.io/selects1.html

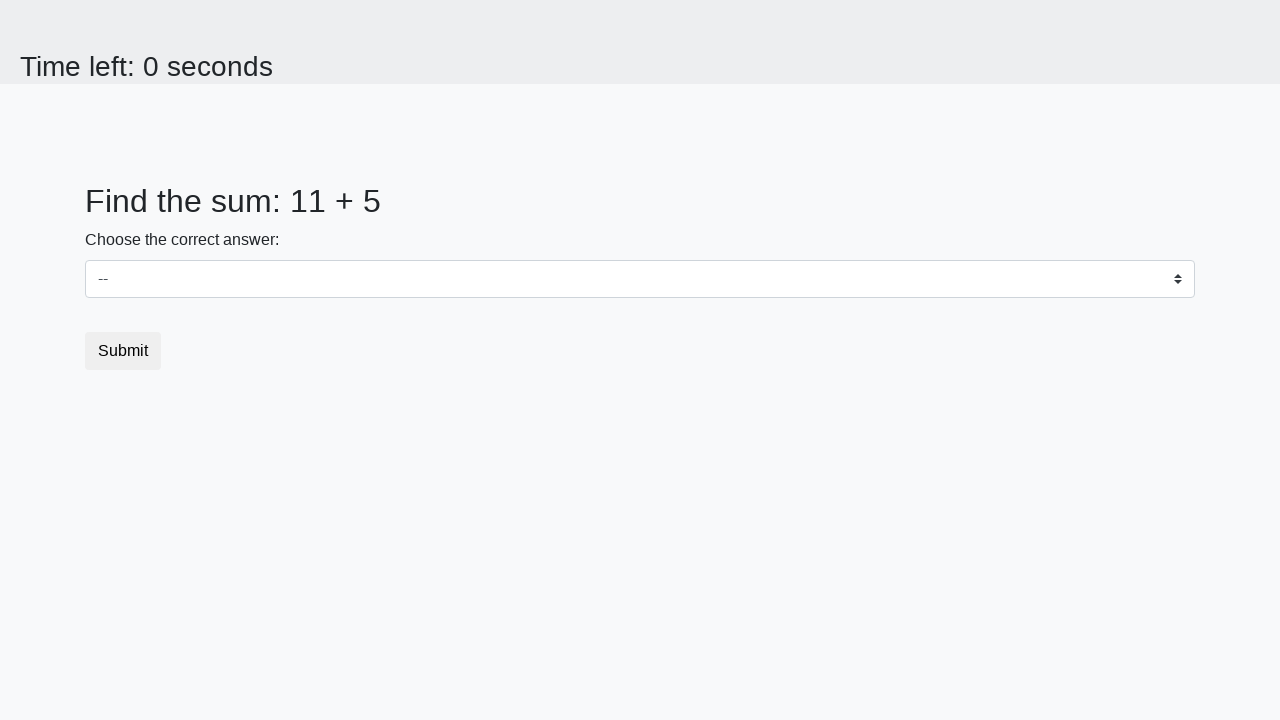

Read first number from page
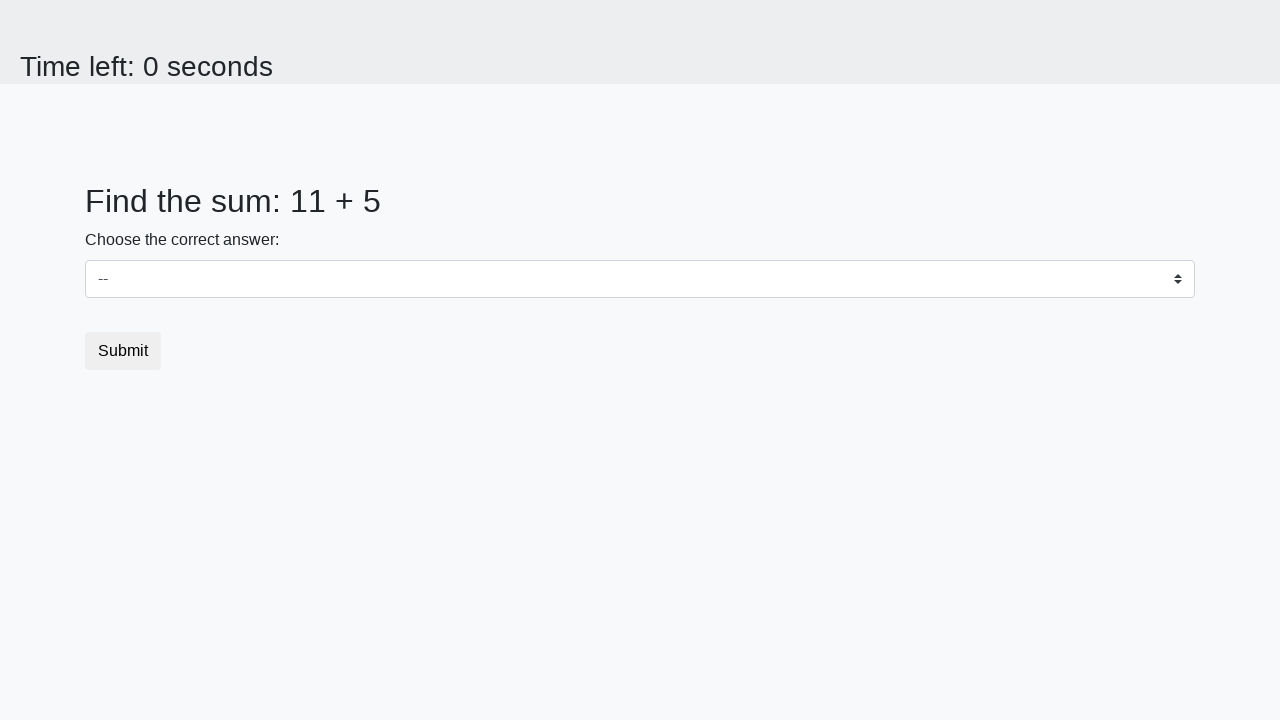

Read second number from page
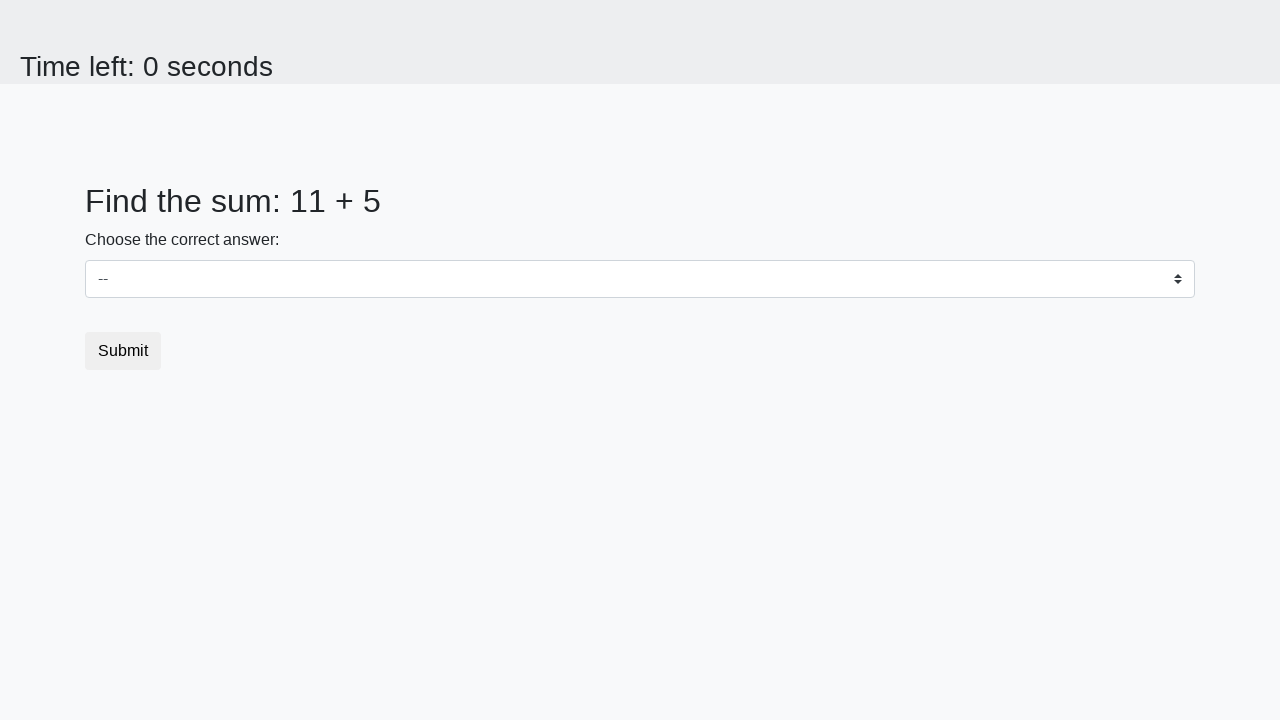

Calculated sum: 11 + 5 = 16
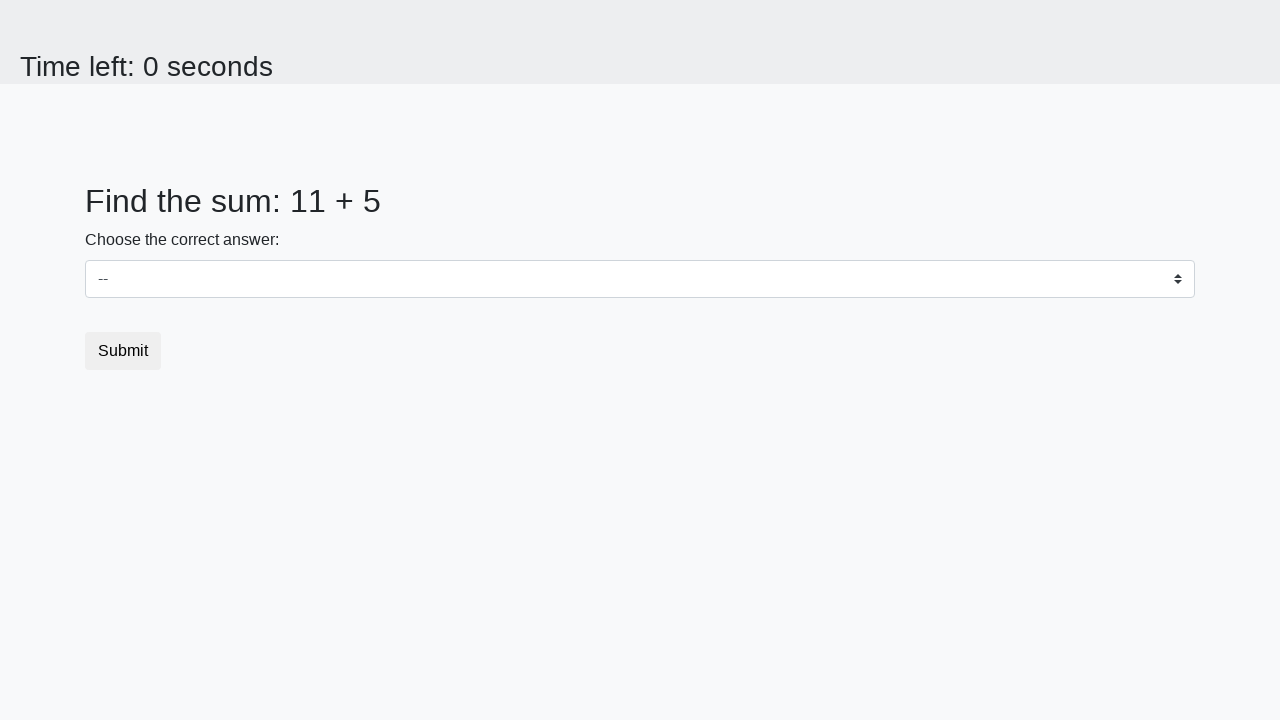

Selected answer '16' from dropdown on #dropdown
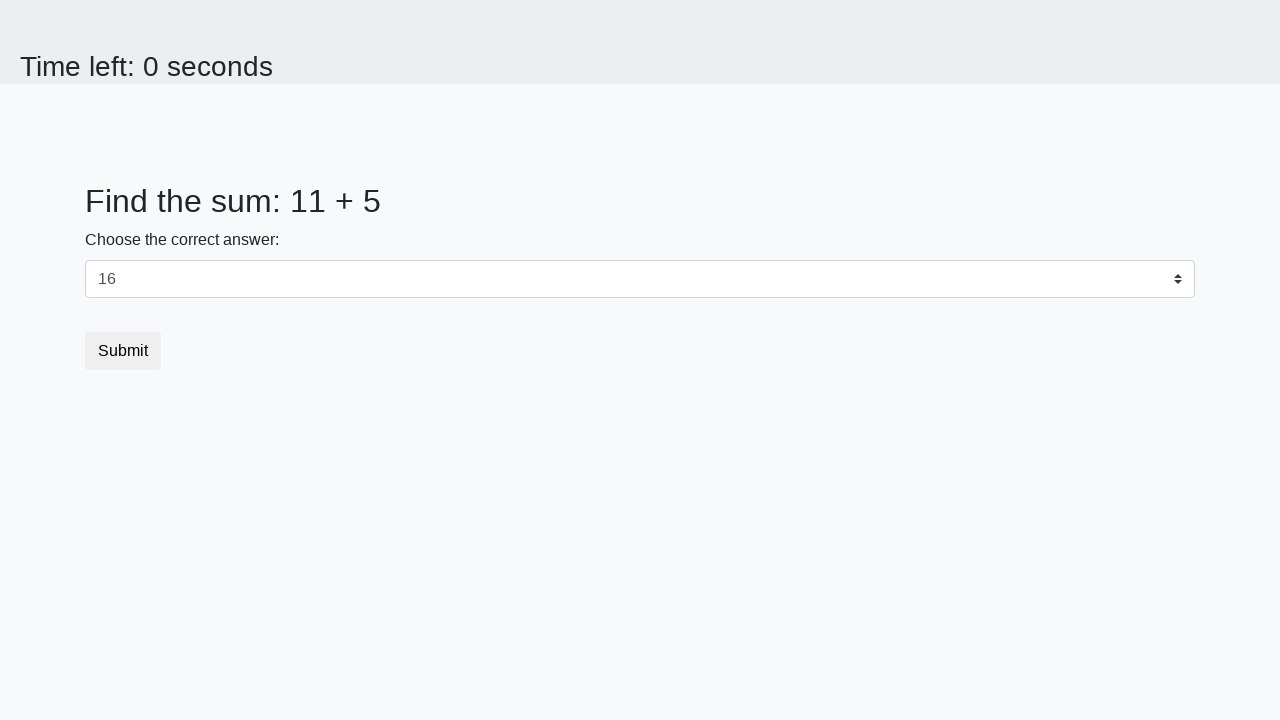

Clicked submit button at (123, 351) on .btn
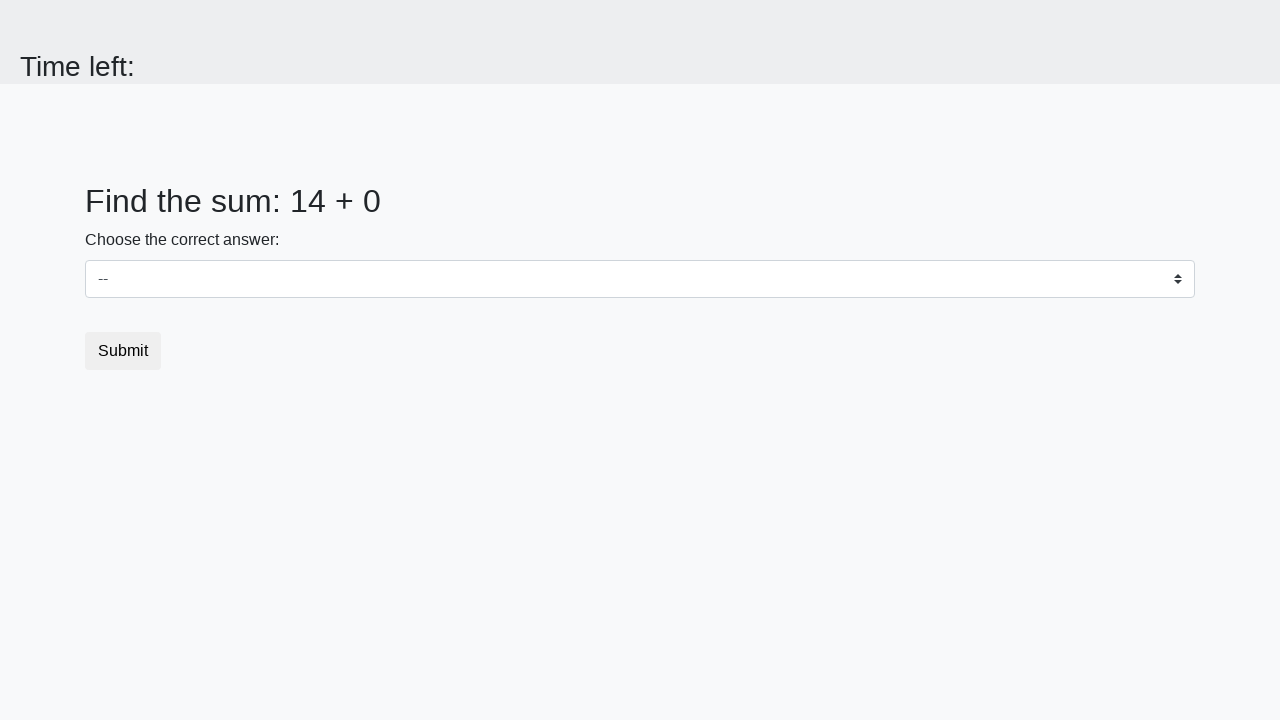

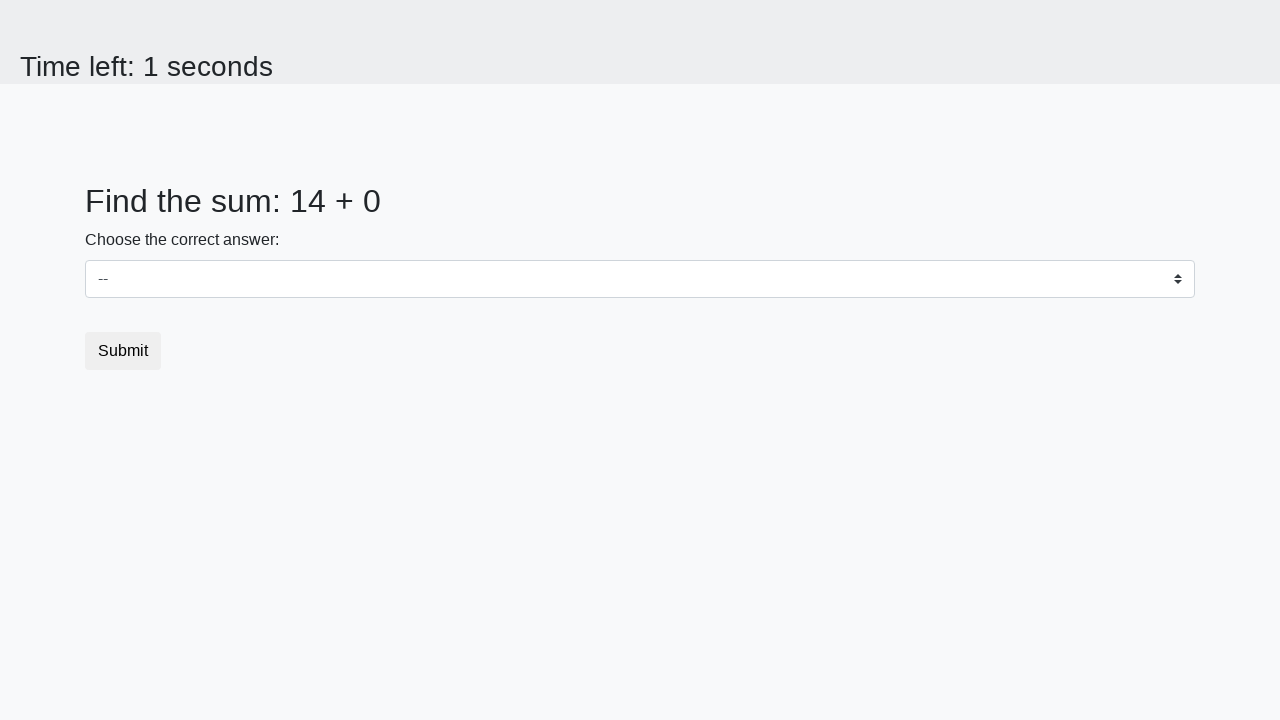